Tests placing an order without filling out any personal information, expecting validation to trigger.

Starting URL: https://www.demoblaze.com/index.html

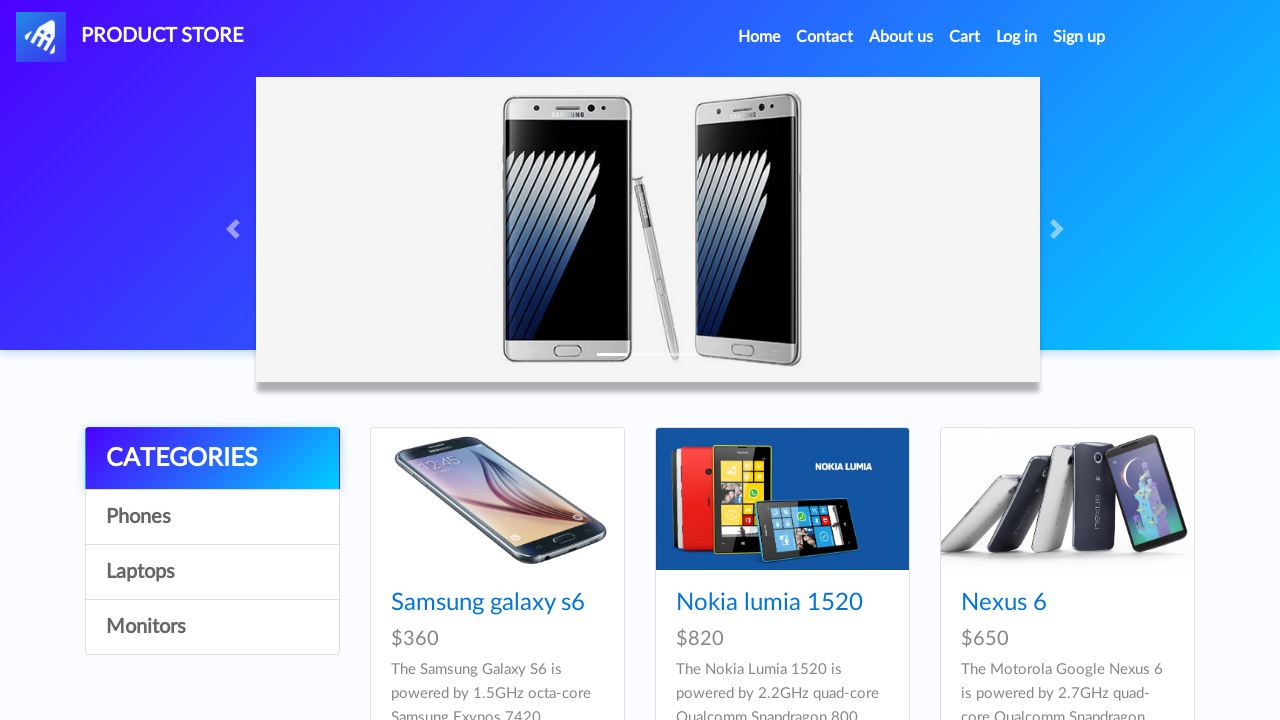

Set up dialog handler to auto-accept popups
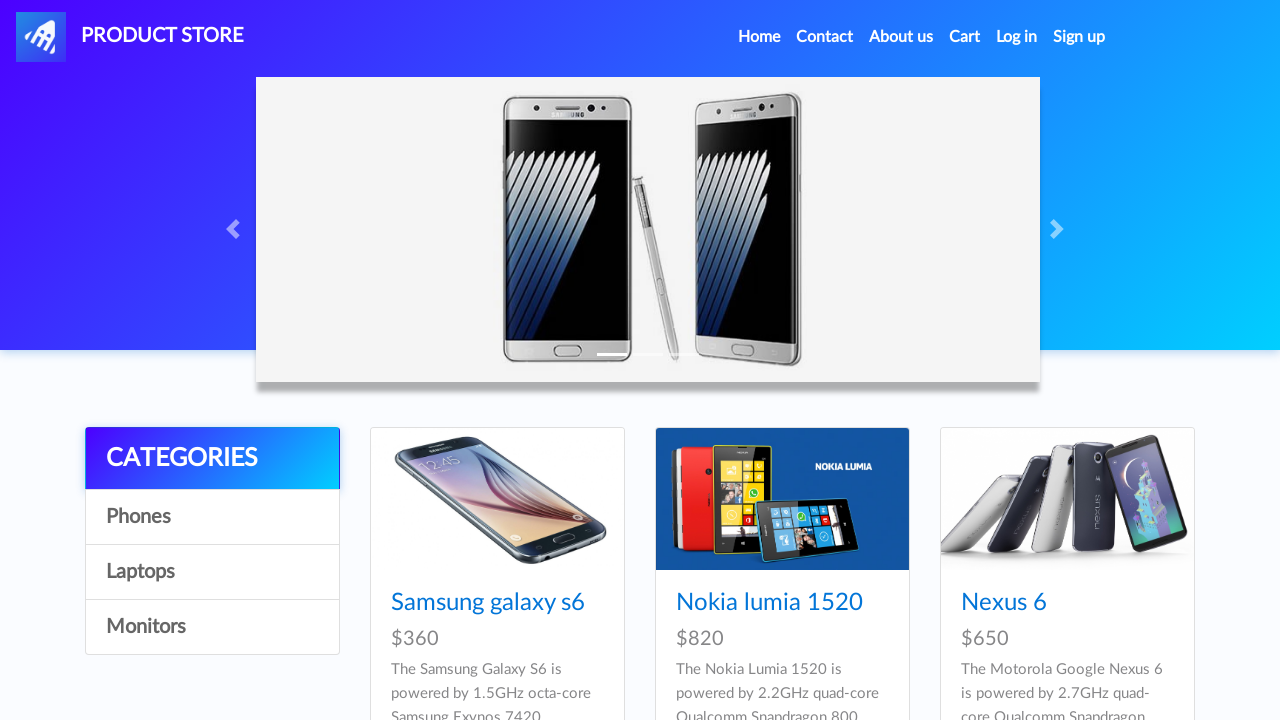

Clicked on Samsung galaxy s6 product link at (488, 603) on internal:role=link[name="Samsung galaxy s6"i]
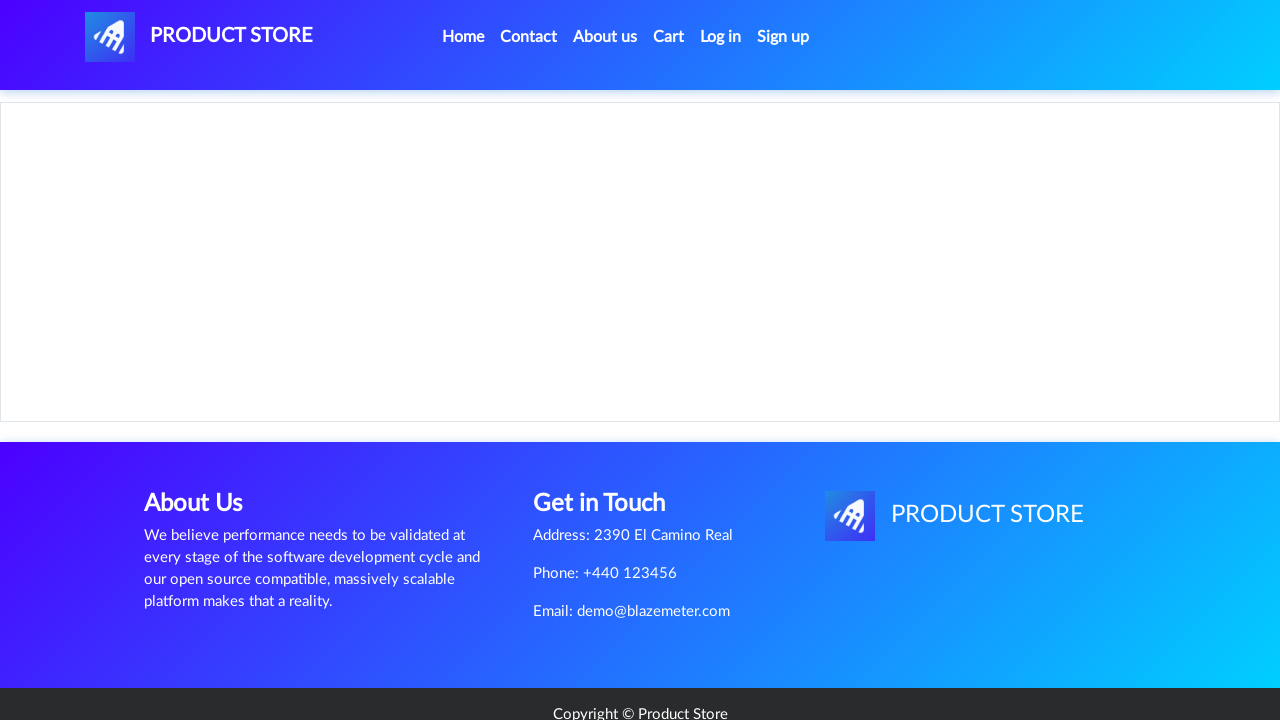

Clicked 'Add to cart' link at (610, 440) on internal:role=link[name="Add to cart"i]
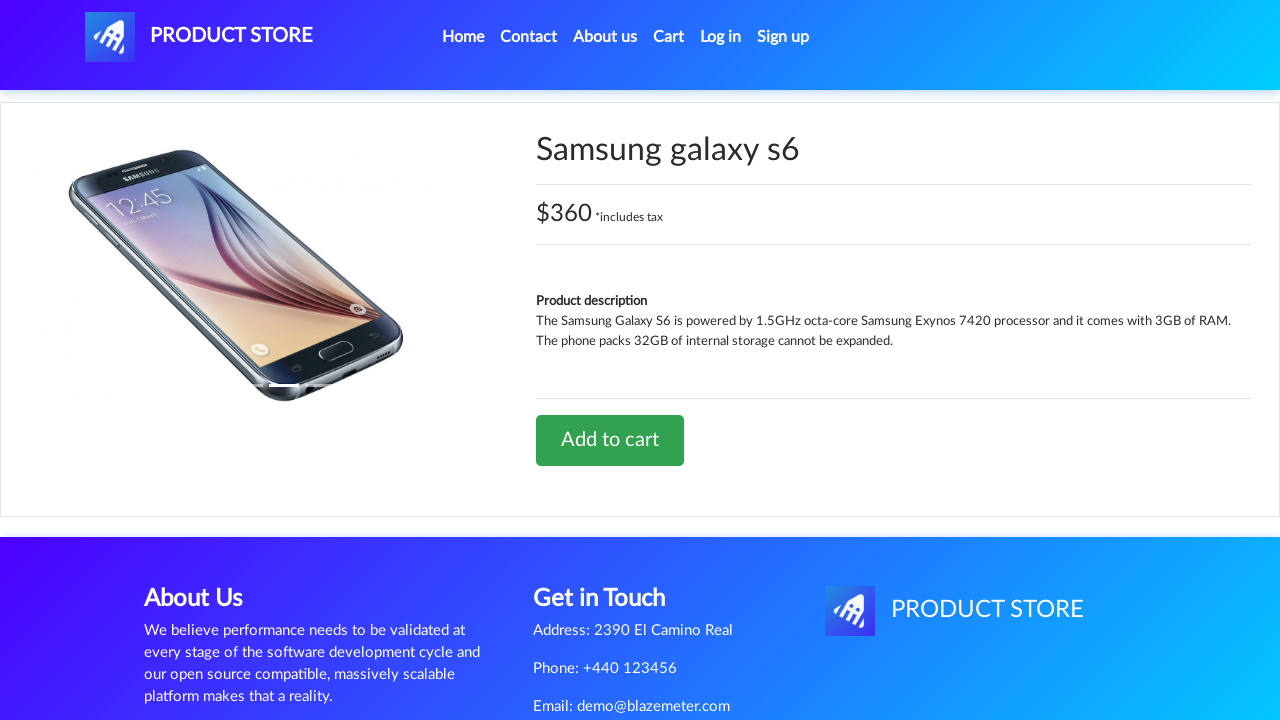

Waited 1 second for confirmation dialog
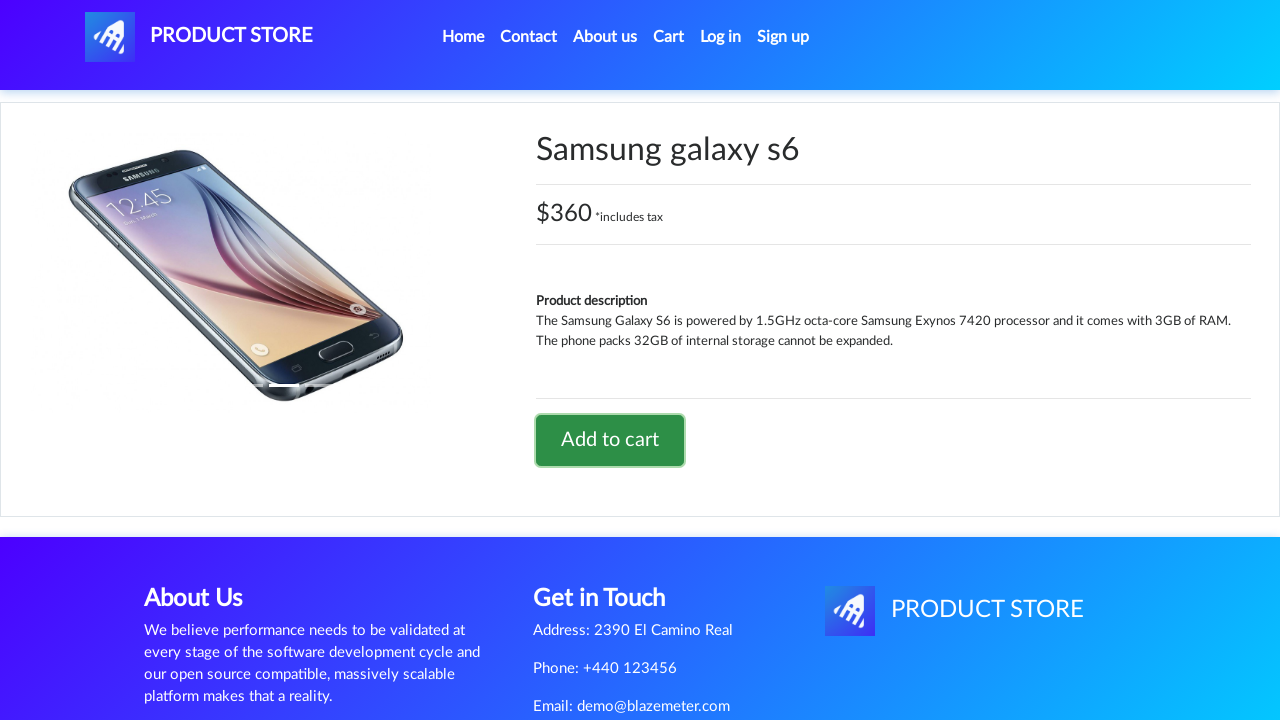

Clicked 'Cart' link to navigate to cart page at (669, 37) on internal:role=link[name="Cart"s]
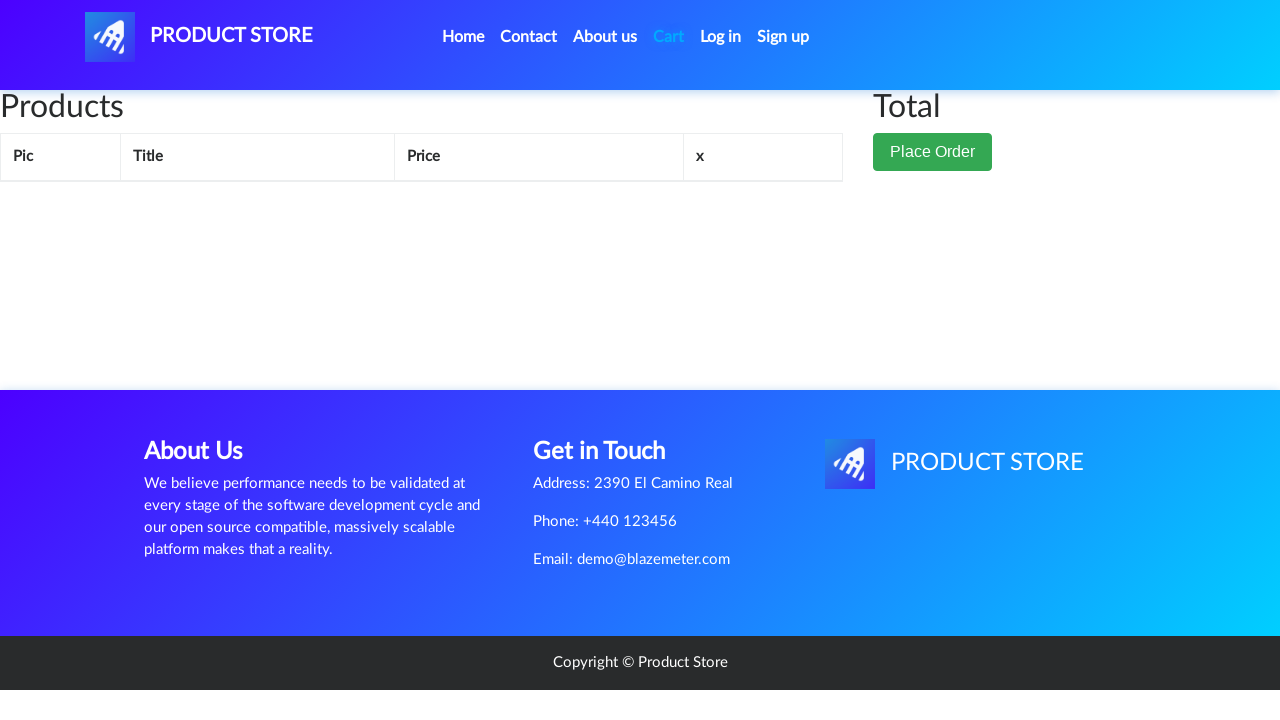

Clicked 'Place Order' button to open checkout form at (933, 152) on internal:role=button[name="Place Order"i]
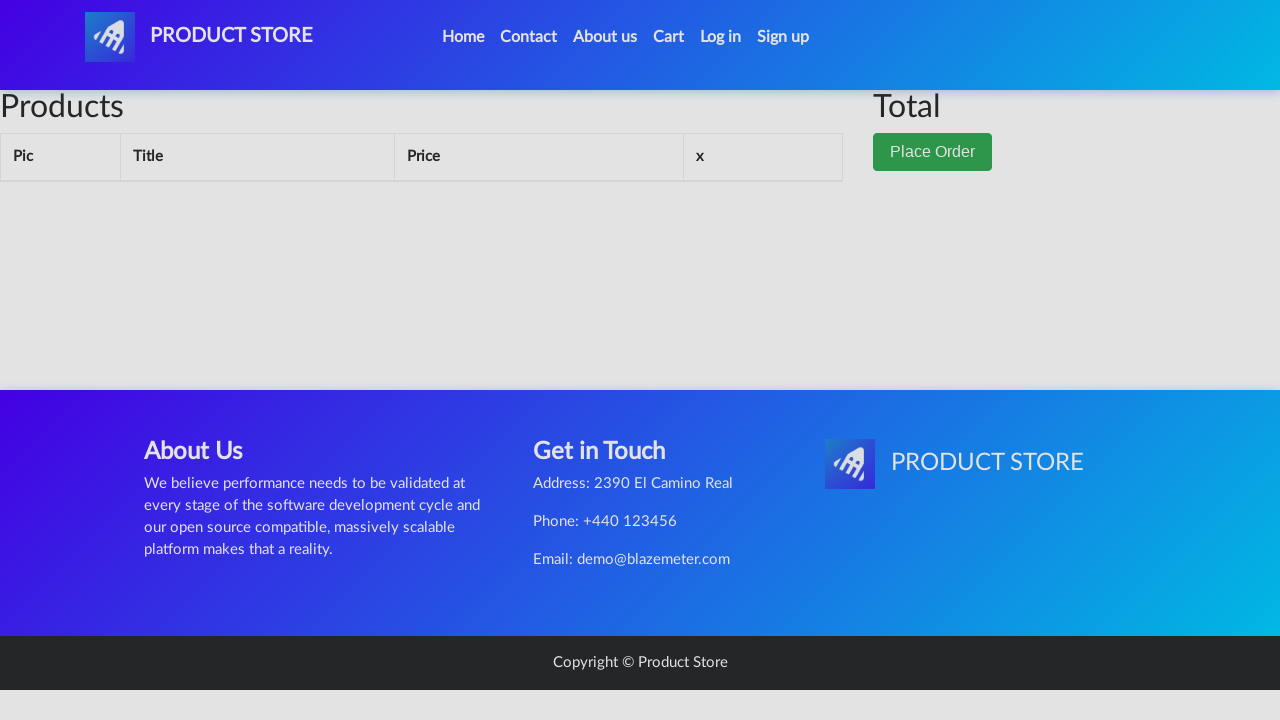

Clicked 'Purchase' button without filling personal information (expecting validation error) at (823, 655) on internal:role=button[name="Purchase"i]
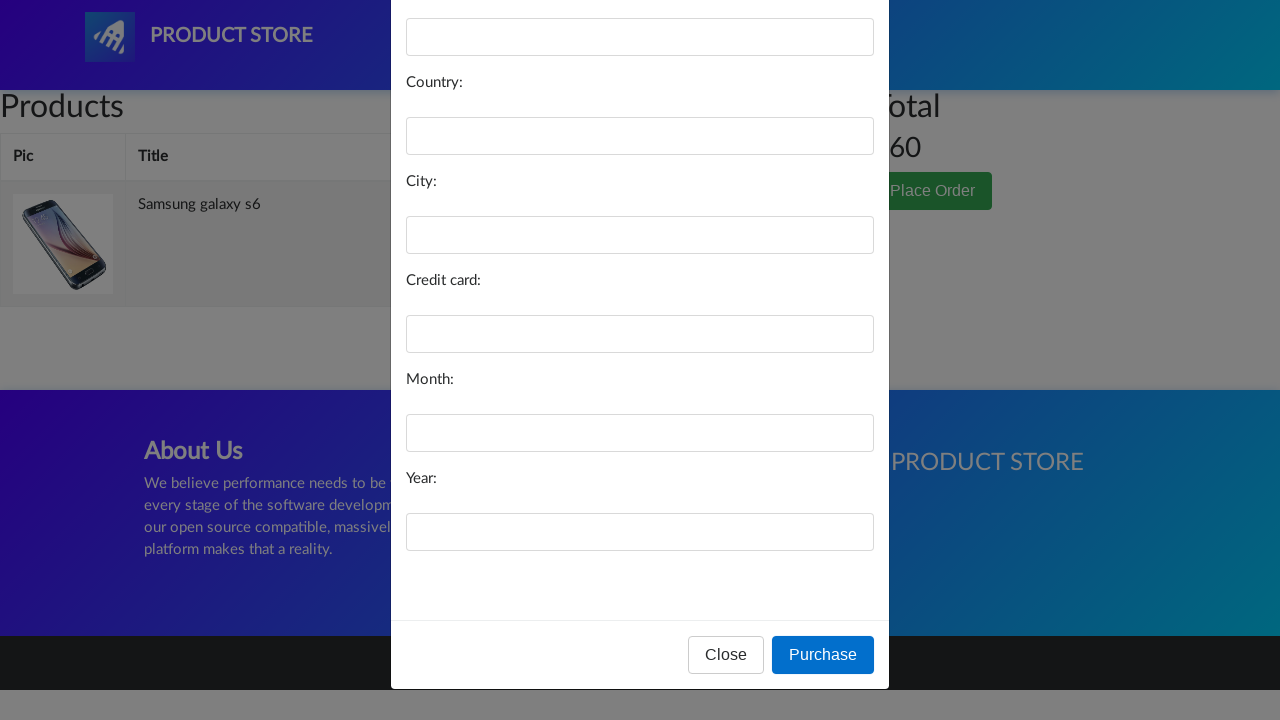

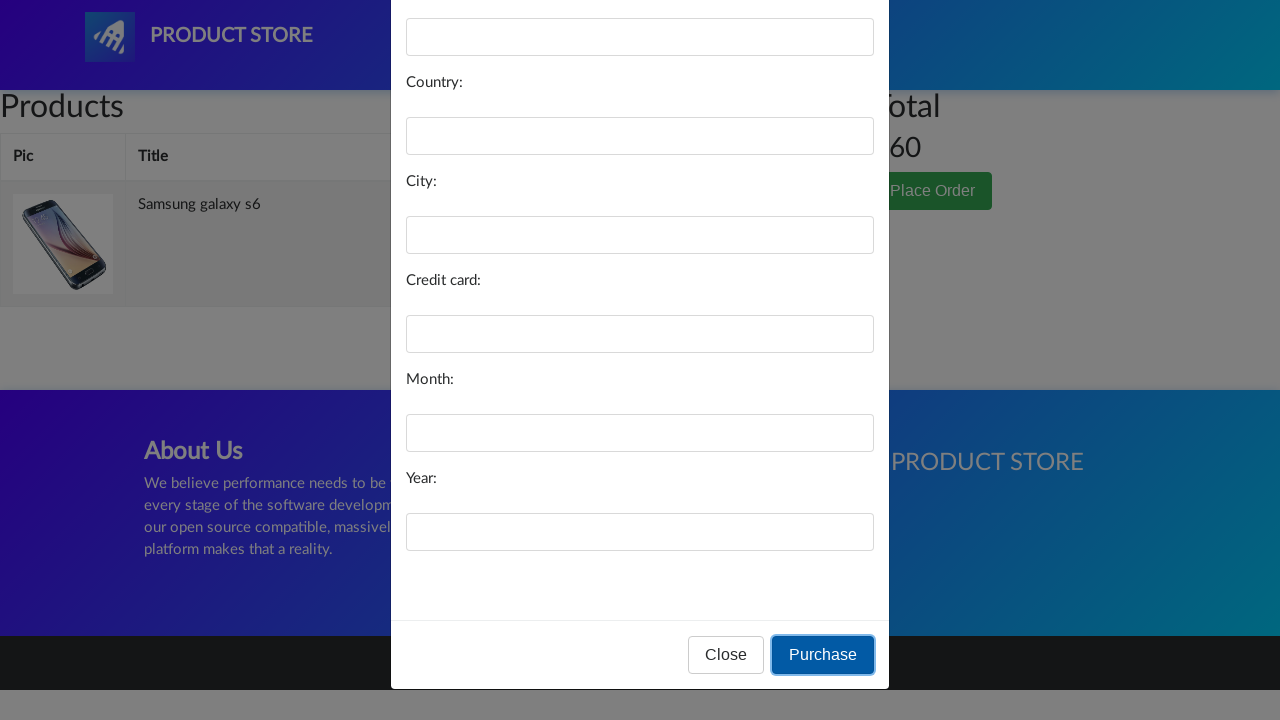